Tests the slow calculator page by setting a delay value in the delay input field

Starting URL: https://bonigarcia.dev/selenium-webdriver-java/slow-calculator.html

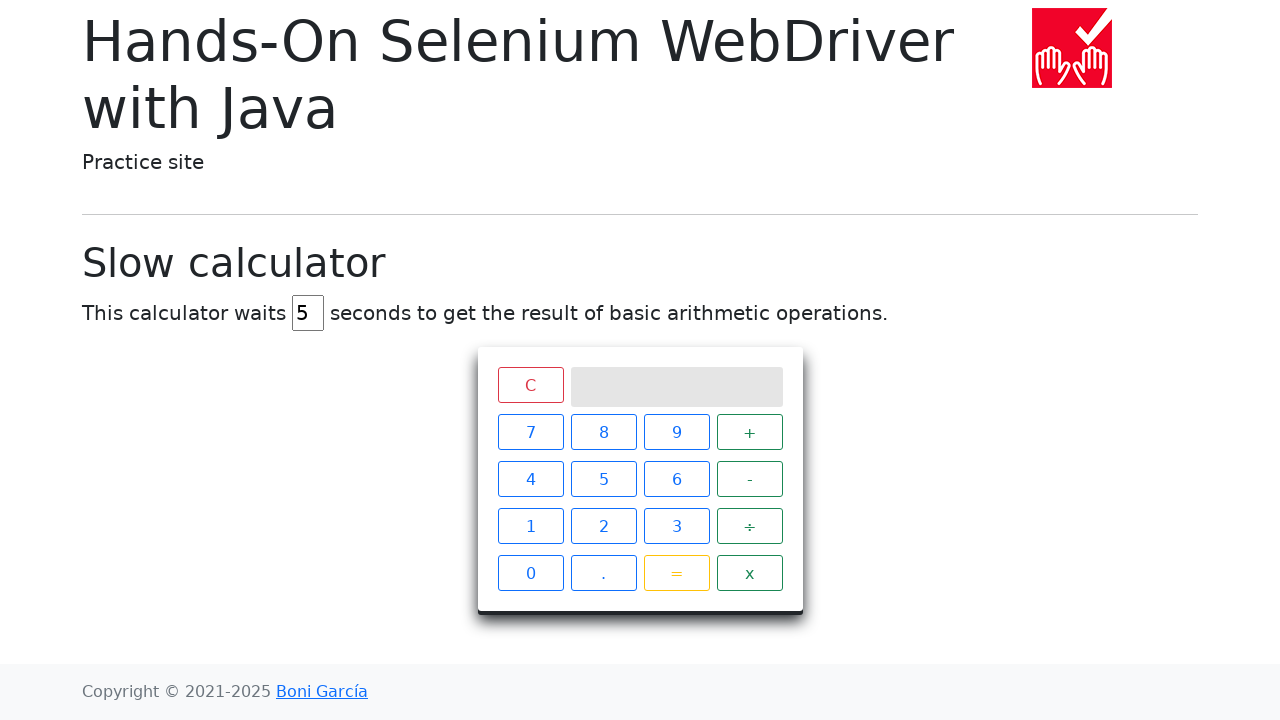

Clicked on the delay input field at (308, 313) on #delay
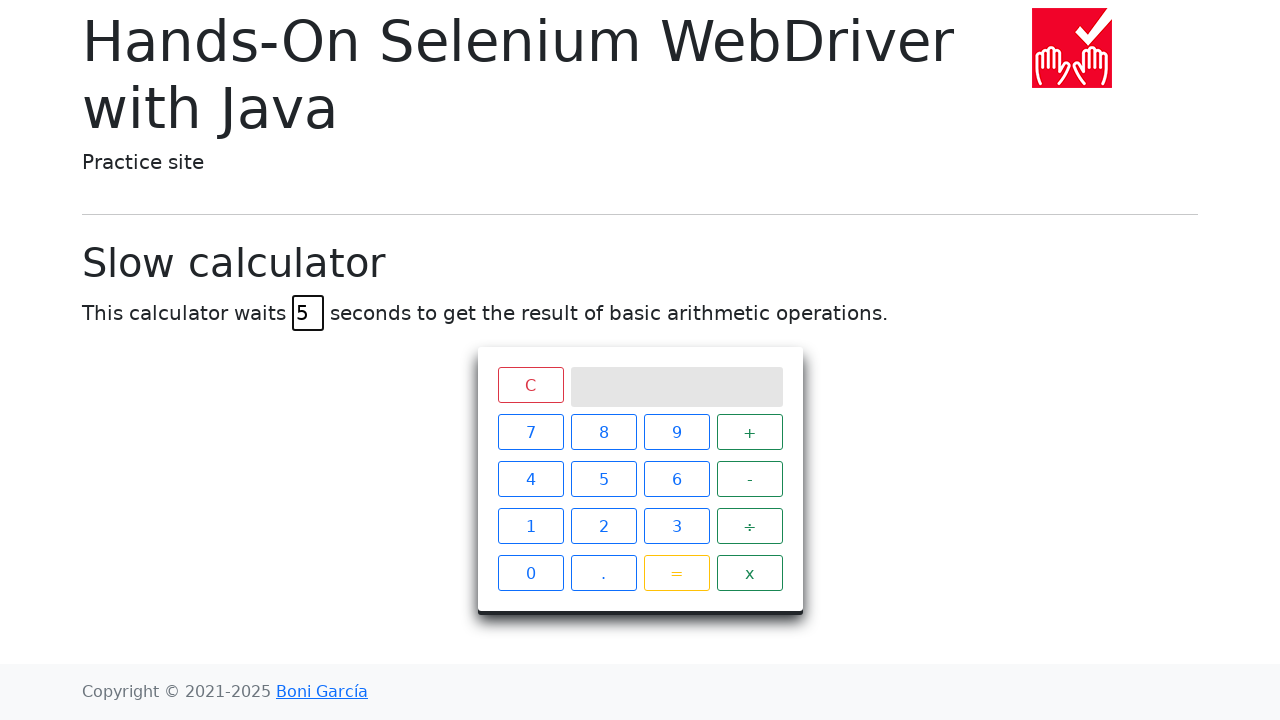

Cleared the existing delay value on #delay
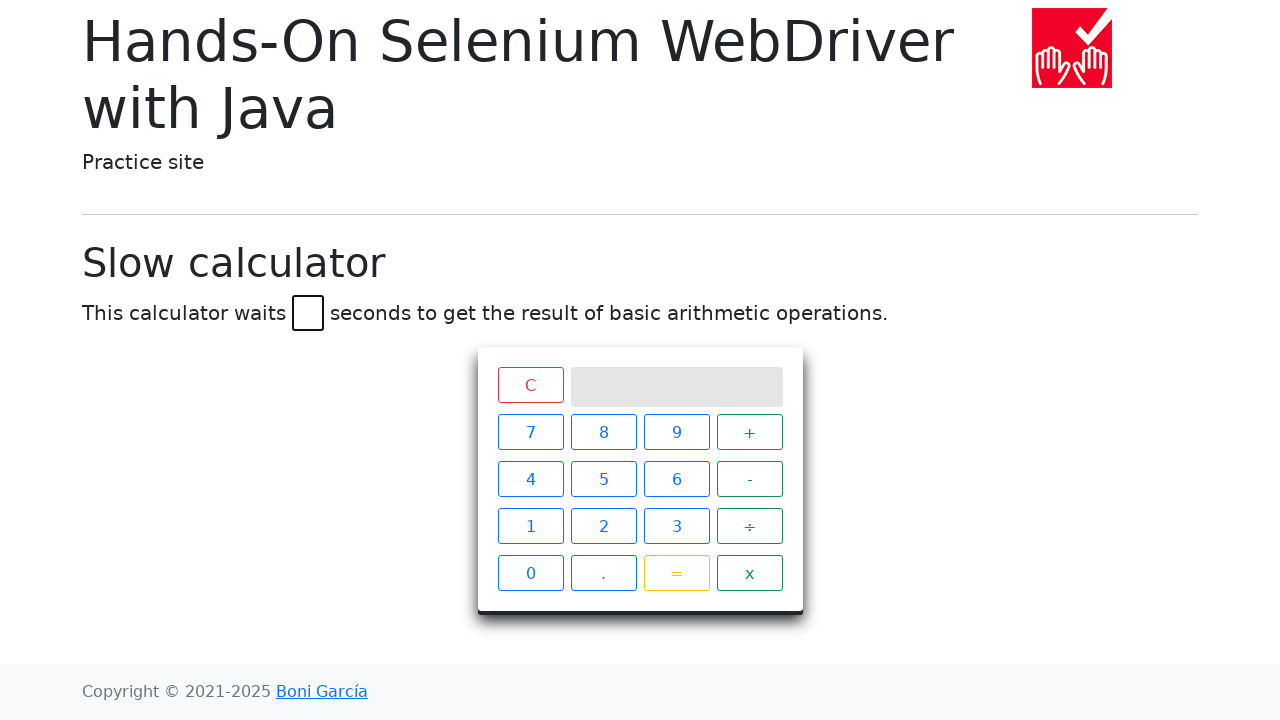

Entered delay value of 7 seconds on #delay
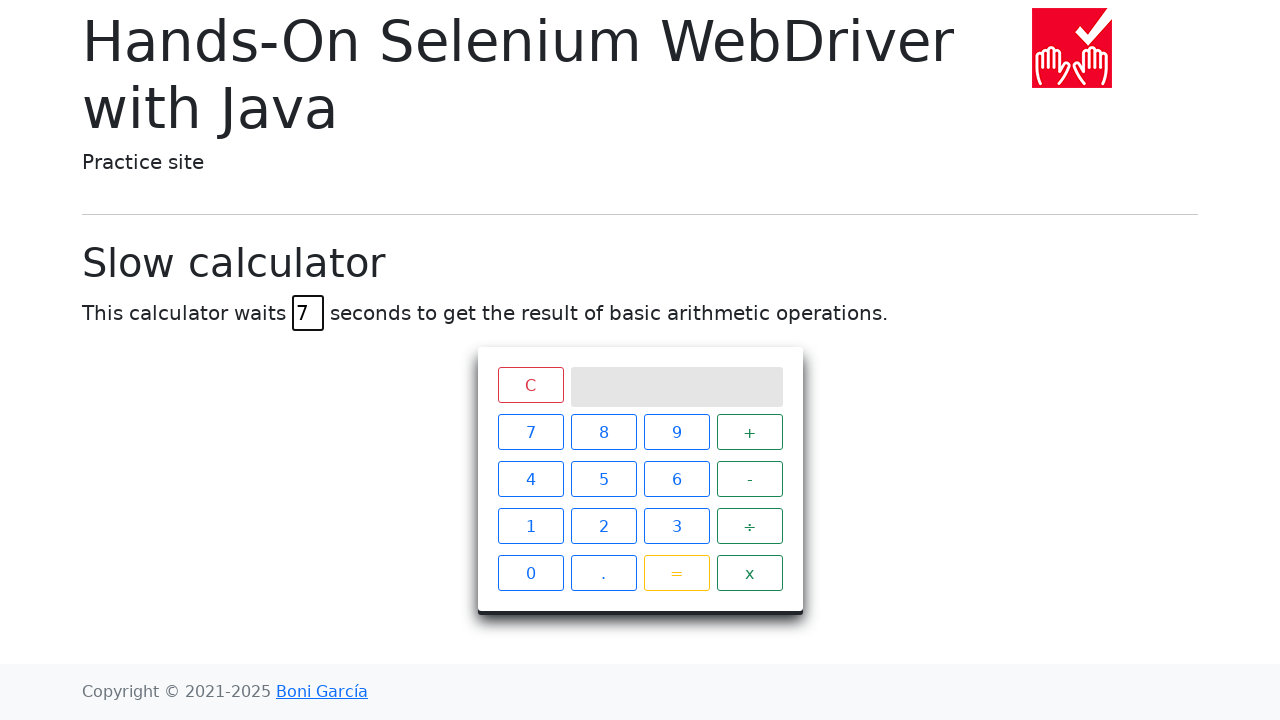

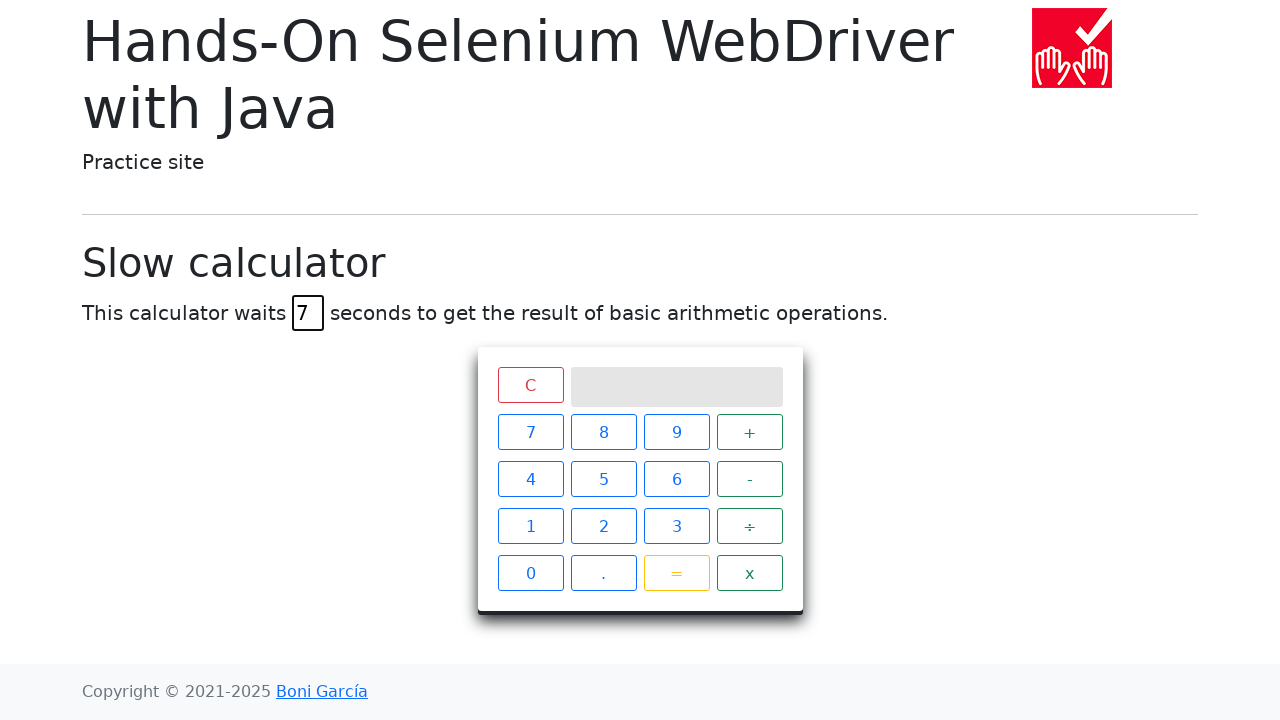